Tests JavaScript Alert functionality by clicking the first alert button, verifying the alert text is "I am a JS Alert", and accepting the alert

Starting URL: https://the-internet.herokuapp.com/javascript_alerts

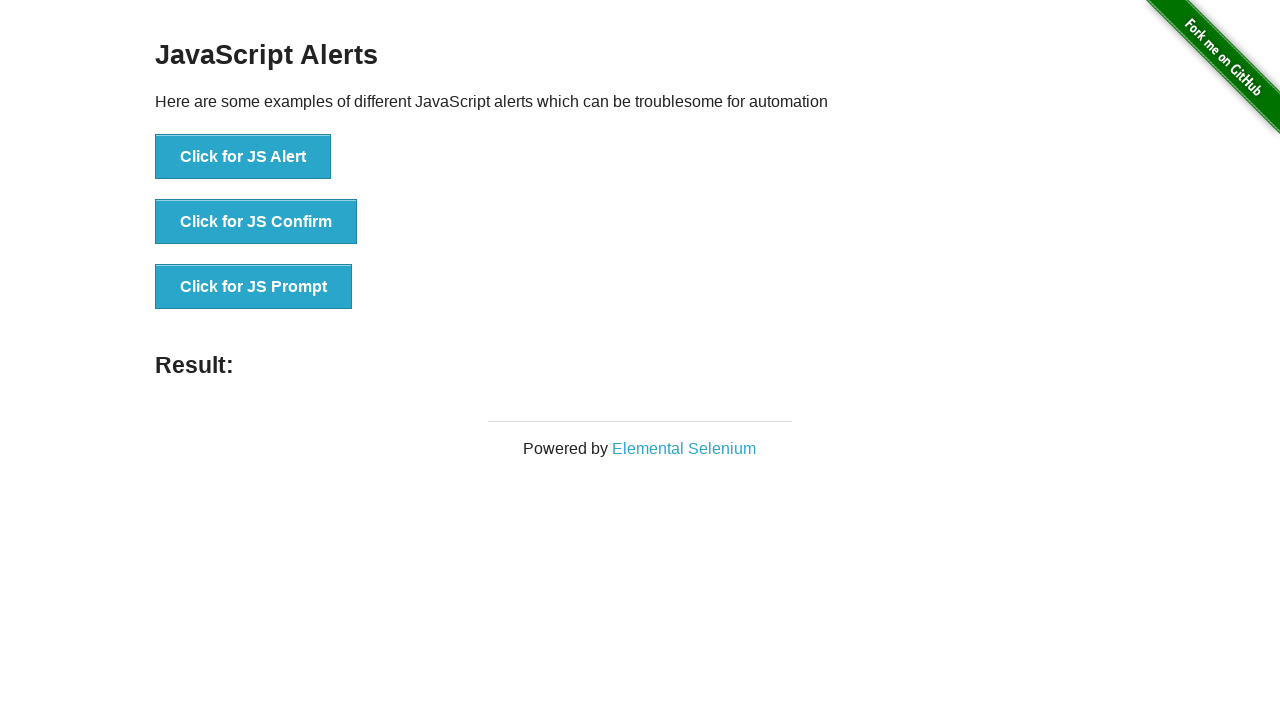

Navigated to JavaScript alerts test page
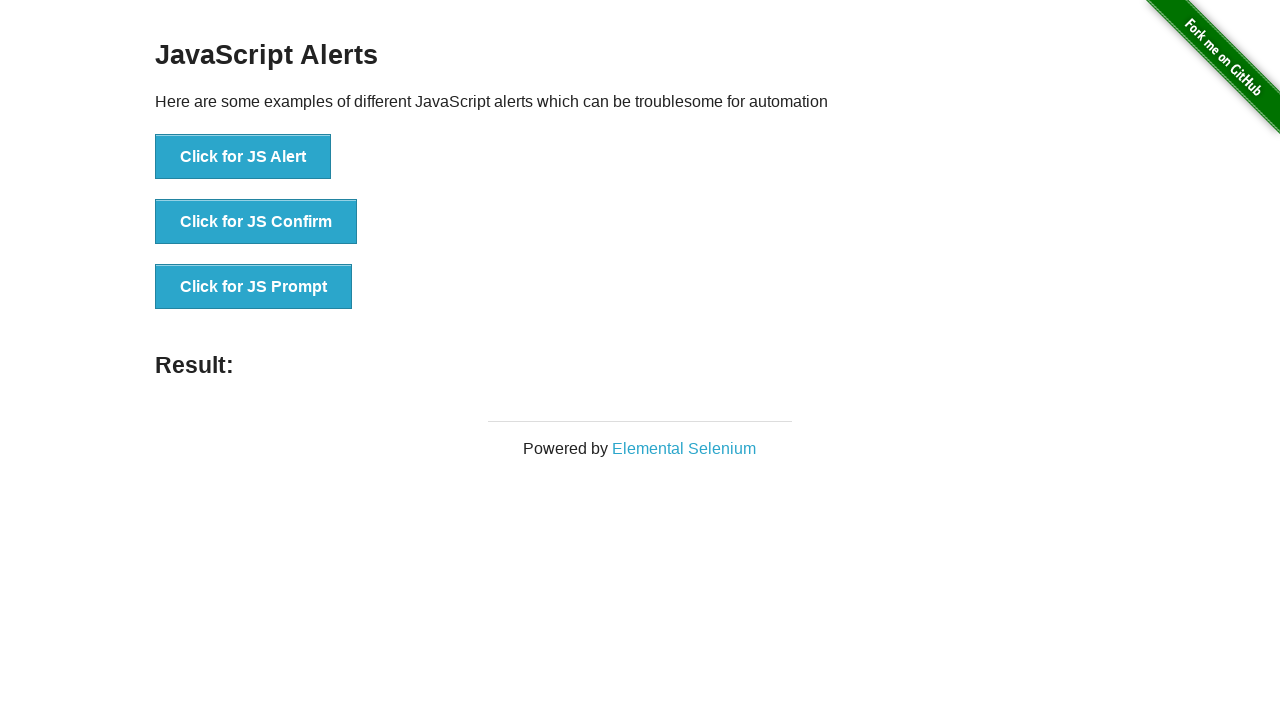

Clicked the first JS Alert button at (243, 157) on xpath=//*[text()='Click for JS Alert']
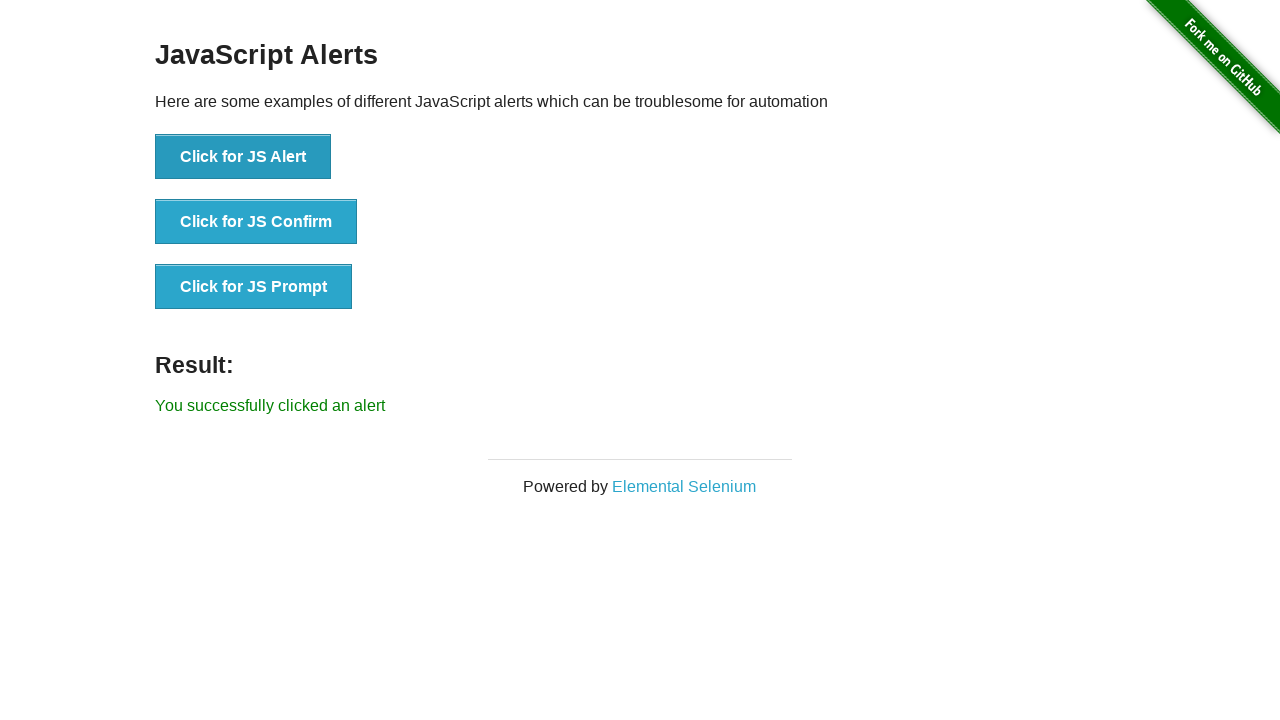

Set up dialog handler to accept alerts
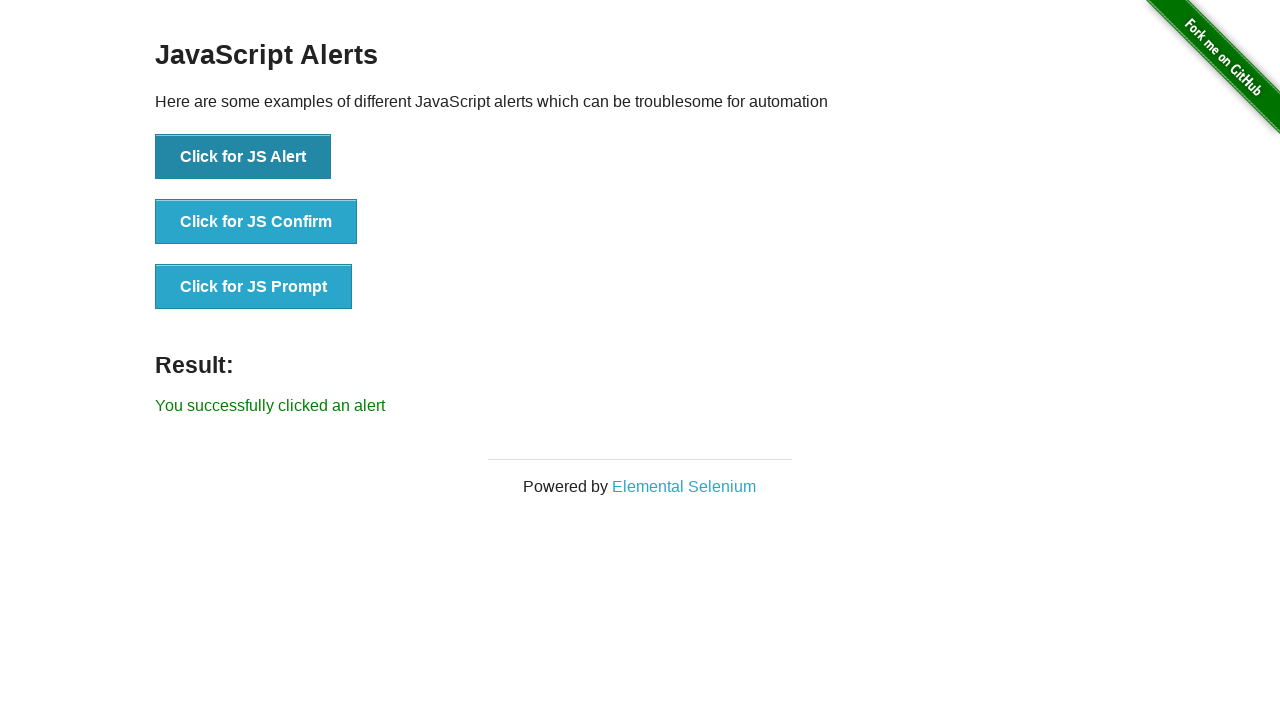

Registered alert handler to verify alert text and accept
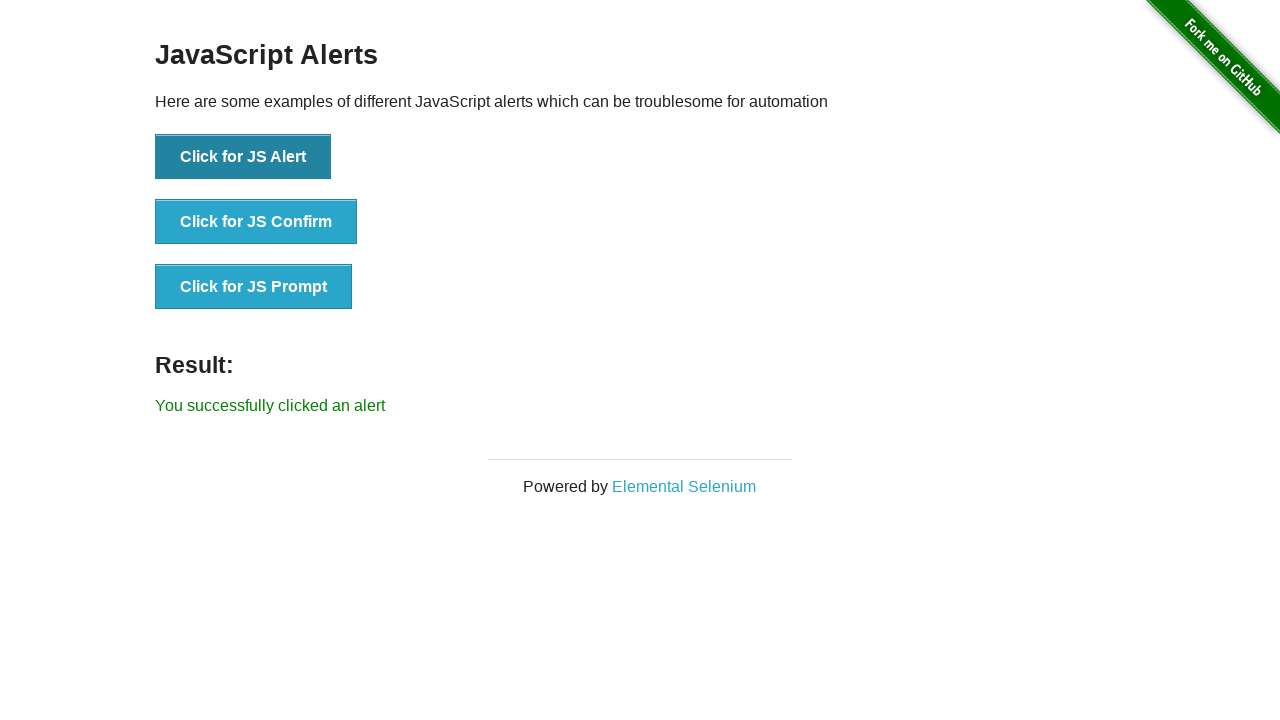

Clicked JS Alert button and verified alert text is 'I am a JS Alert', then accepted the alert at (243, 157) on xpath=//*[text()='Click for JS Alert']
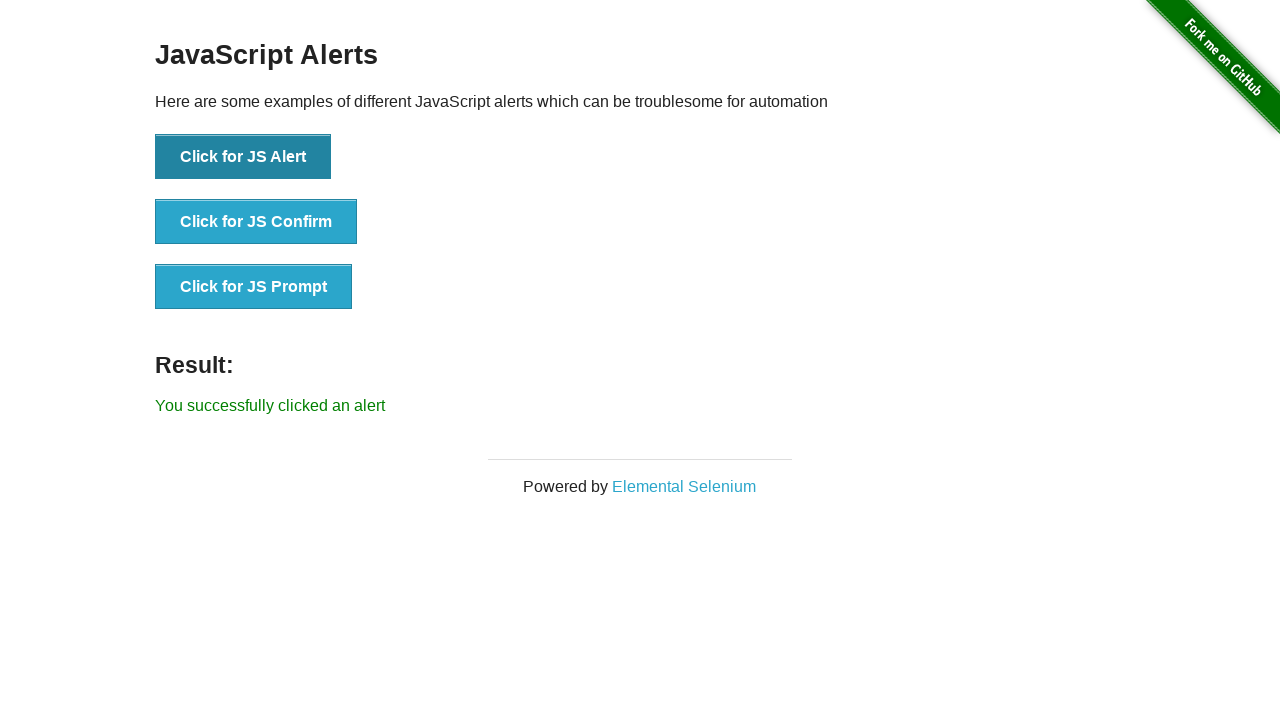

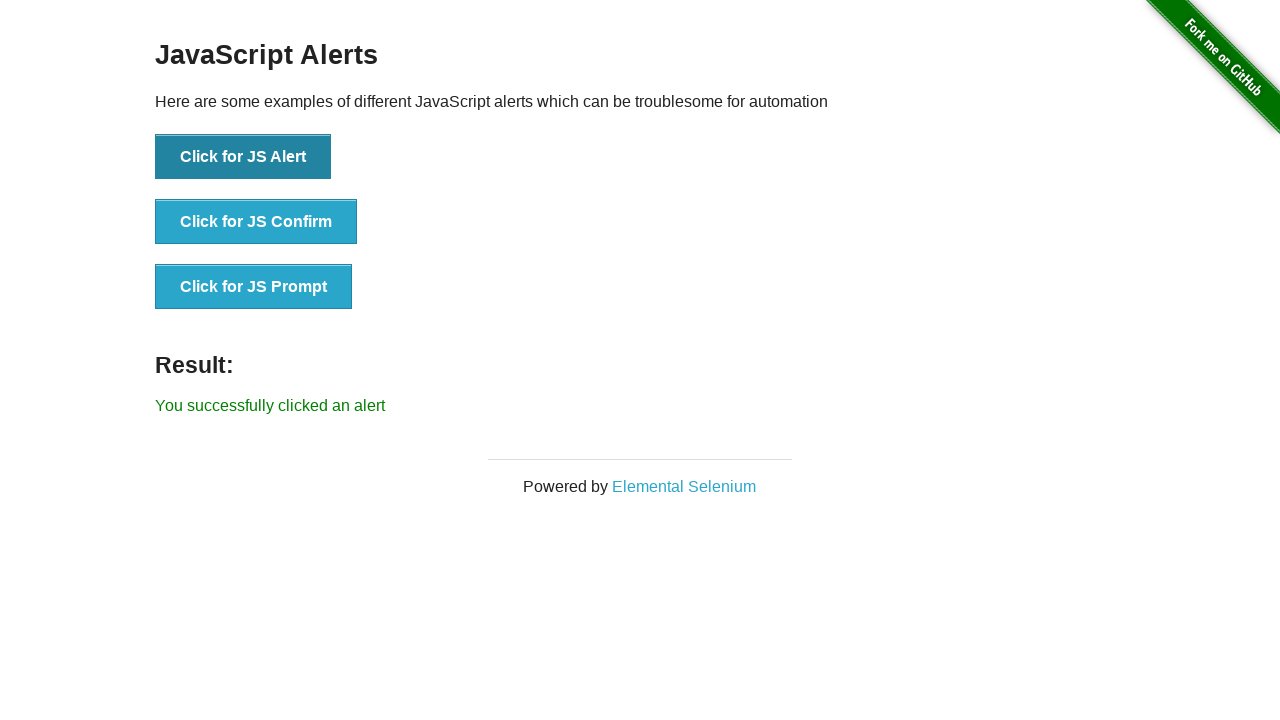